Tests color inspection across multiple pages (Partners, Support, Pricing) of a web app by navigating to each page and verifying that specific UI elements are present and visible.

Starting URL: https://sunspire-web-app.vercel.app/partners?company=Apple&demo=1

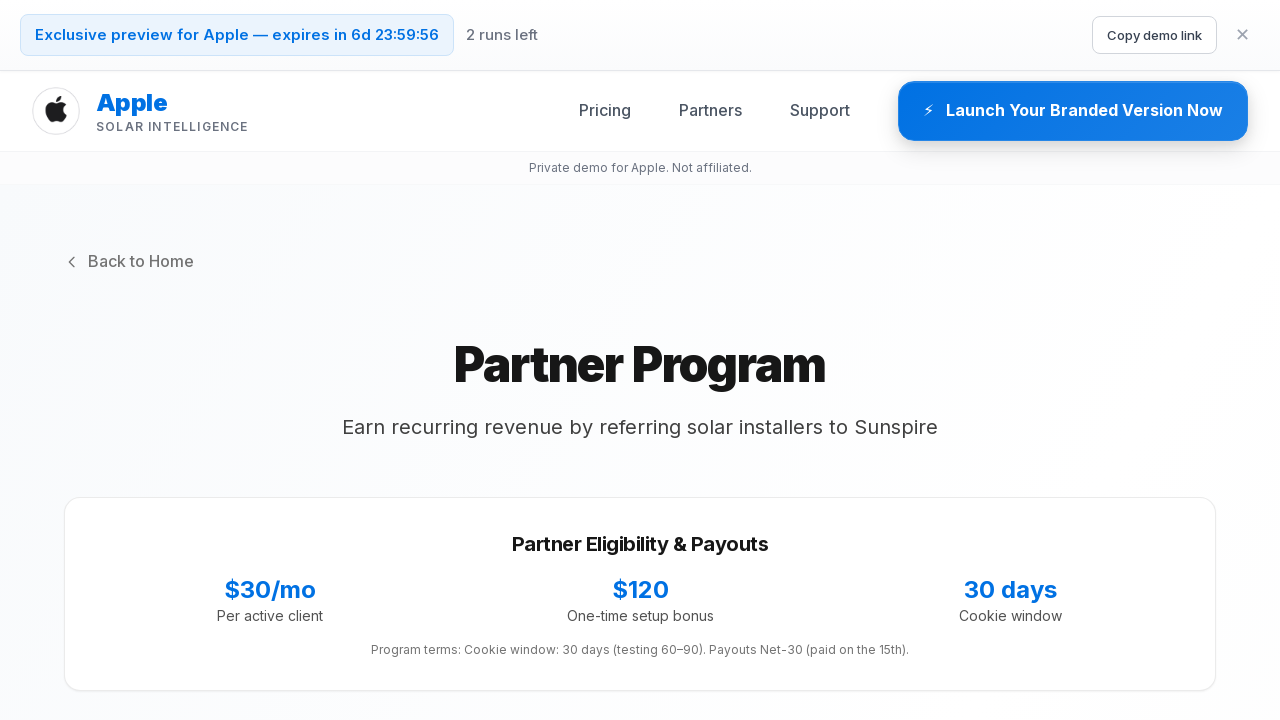

Waited for Partners page DOM to fully load
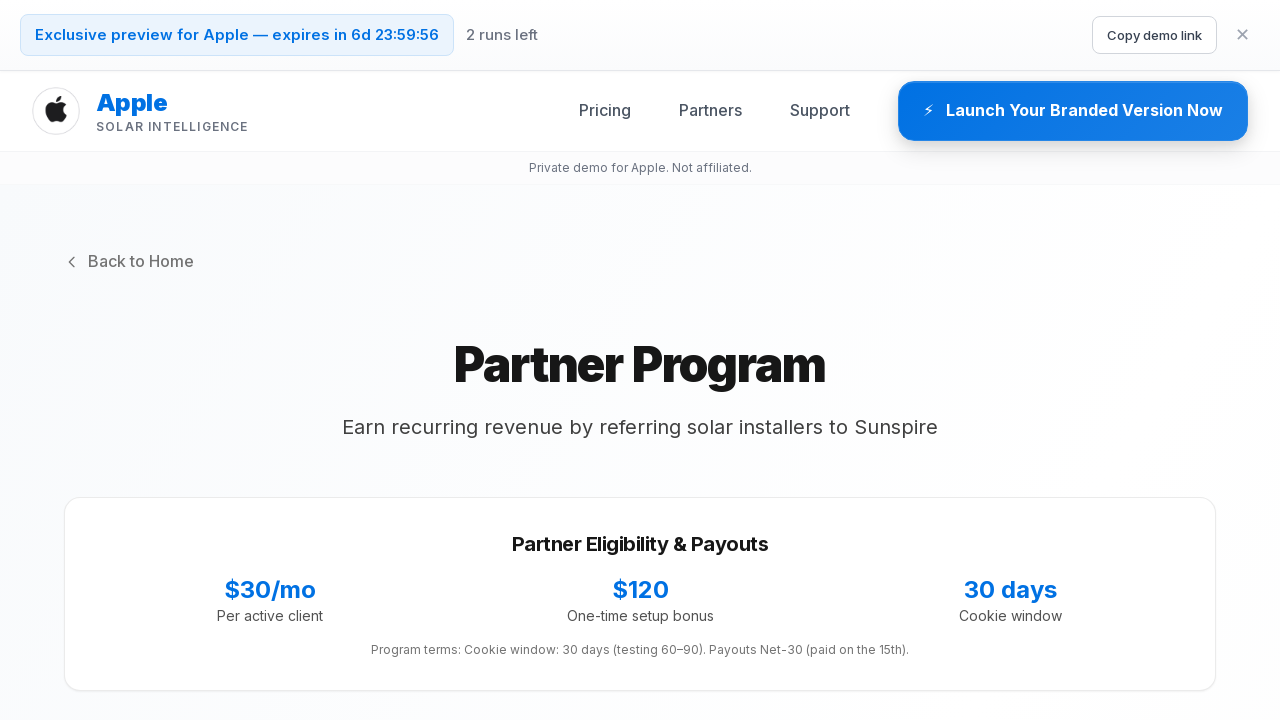

Waited 3000ms for Partners page to render
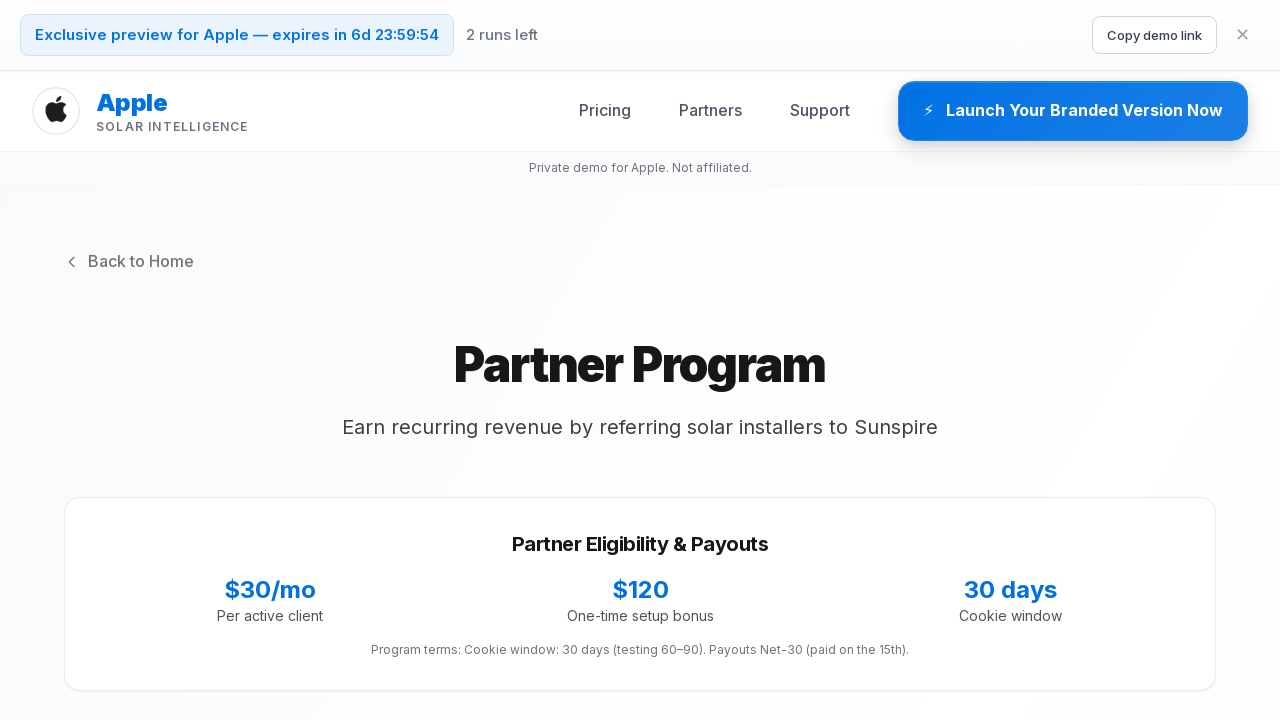

Located 'Earnings (example)' heading on Partners page
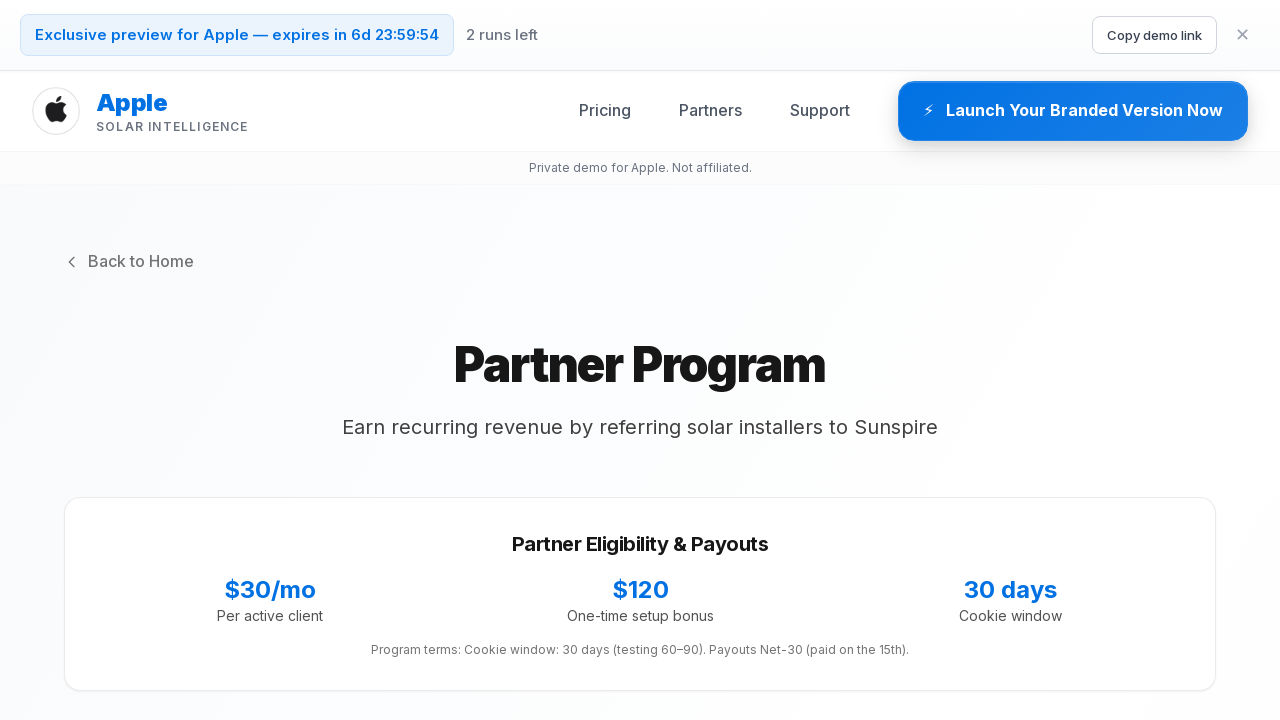

Found earnings section paragraph element
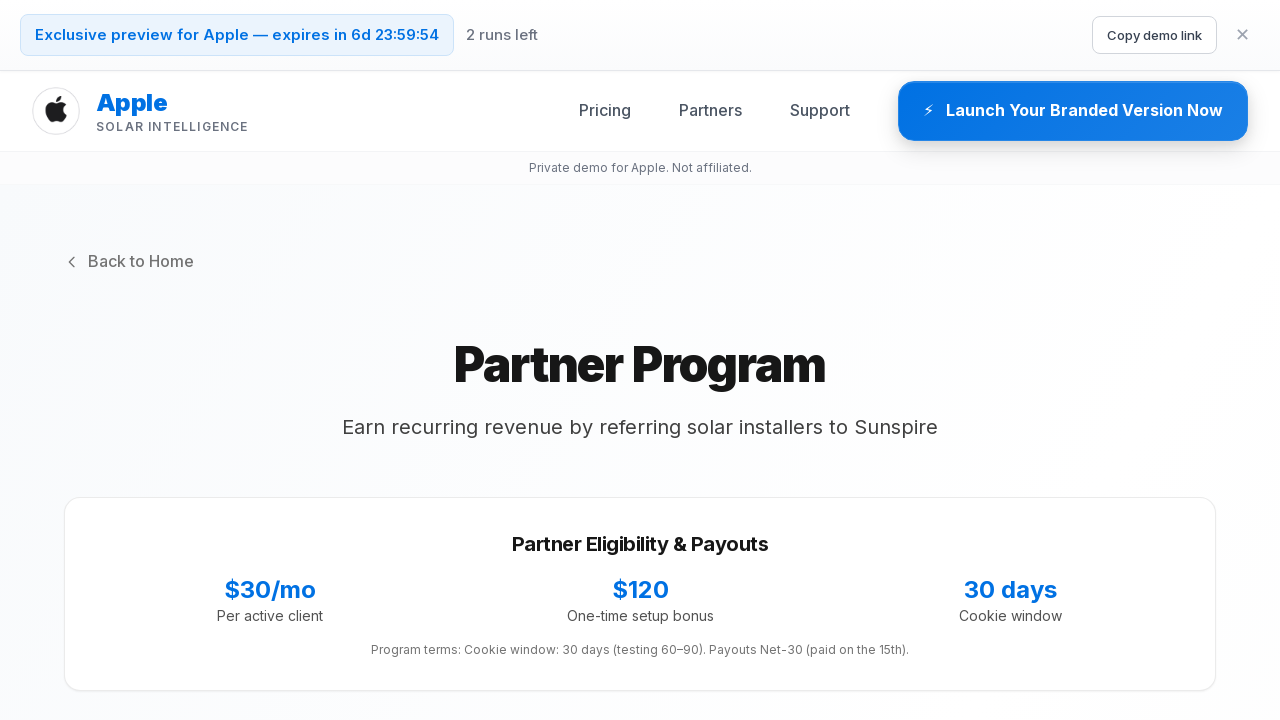

Navigated to Support page
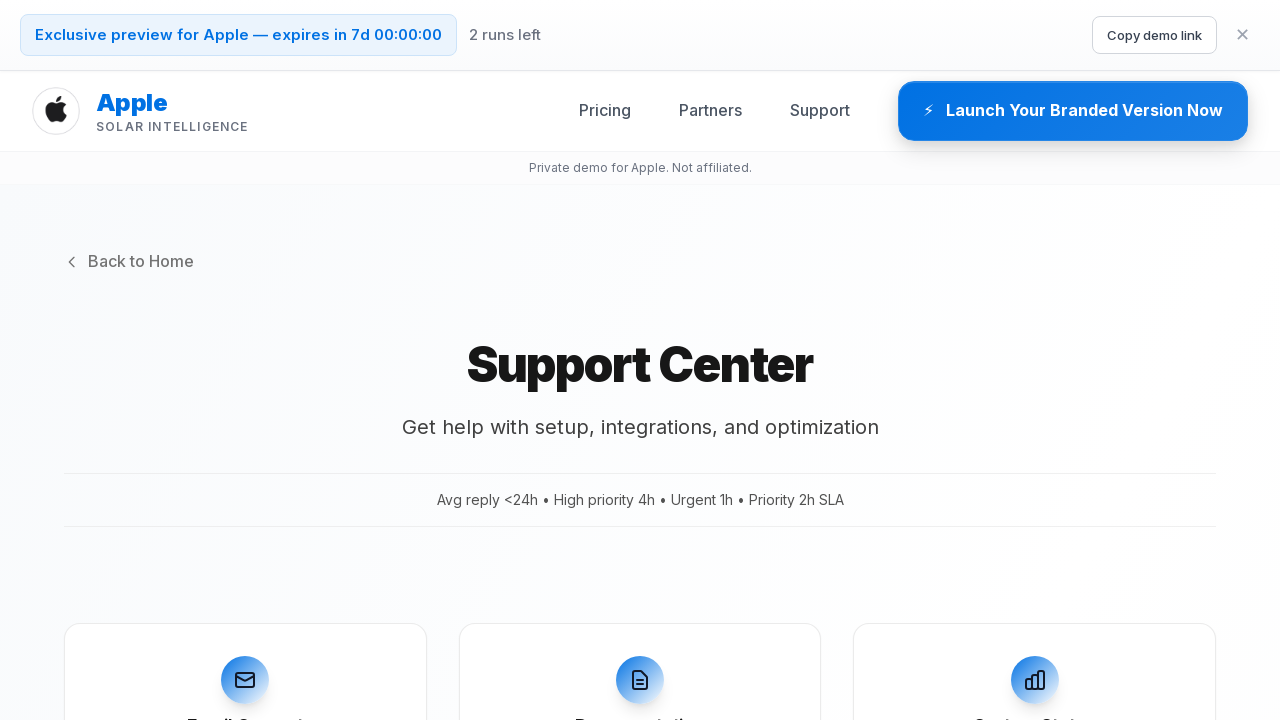

Waited for Support page DOM to fully load
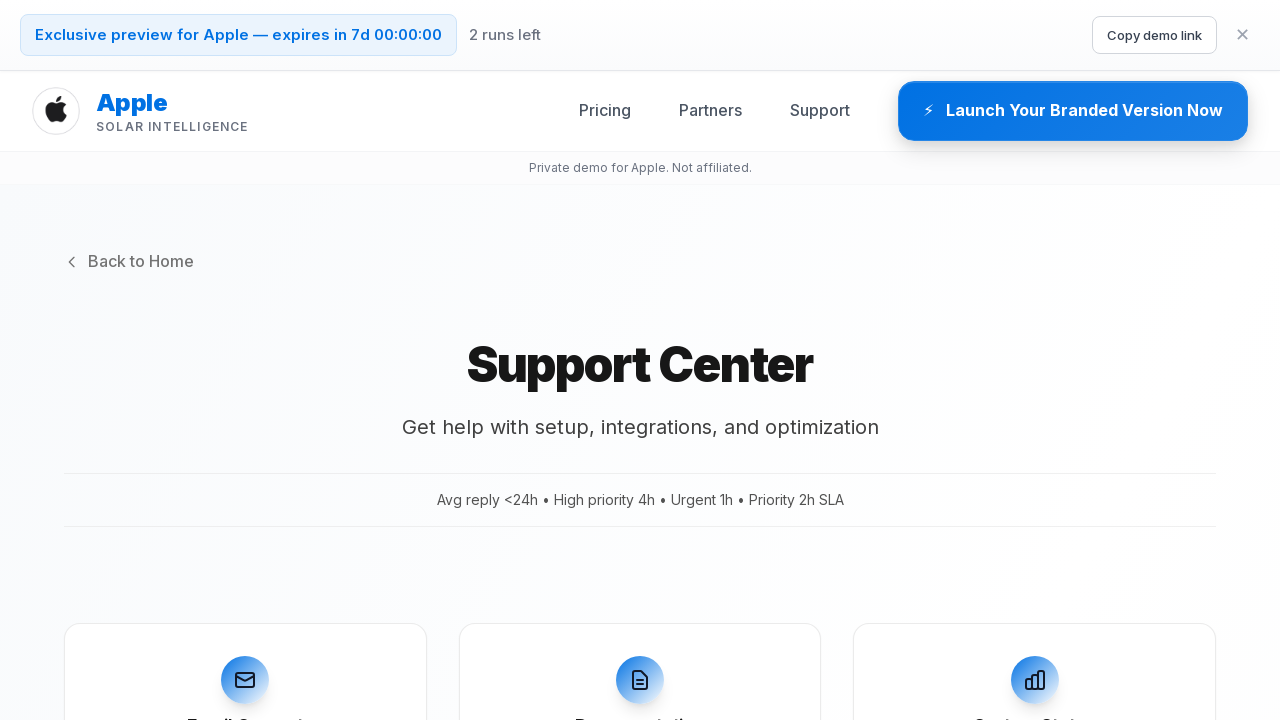

Waited 3000ms for Support page to render
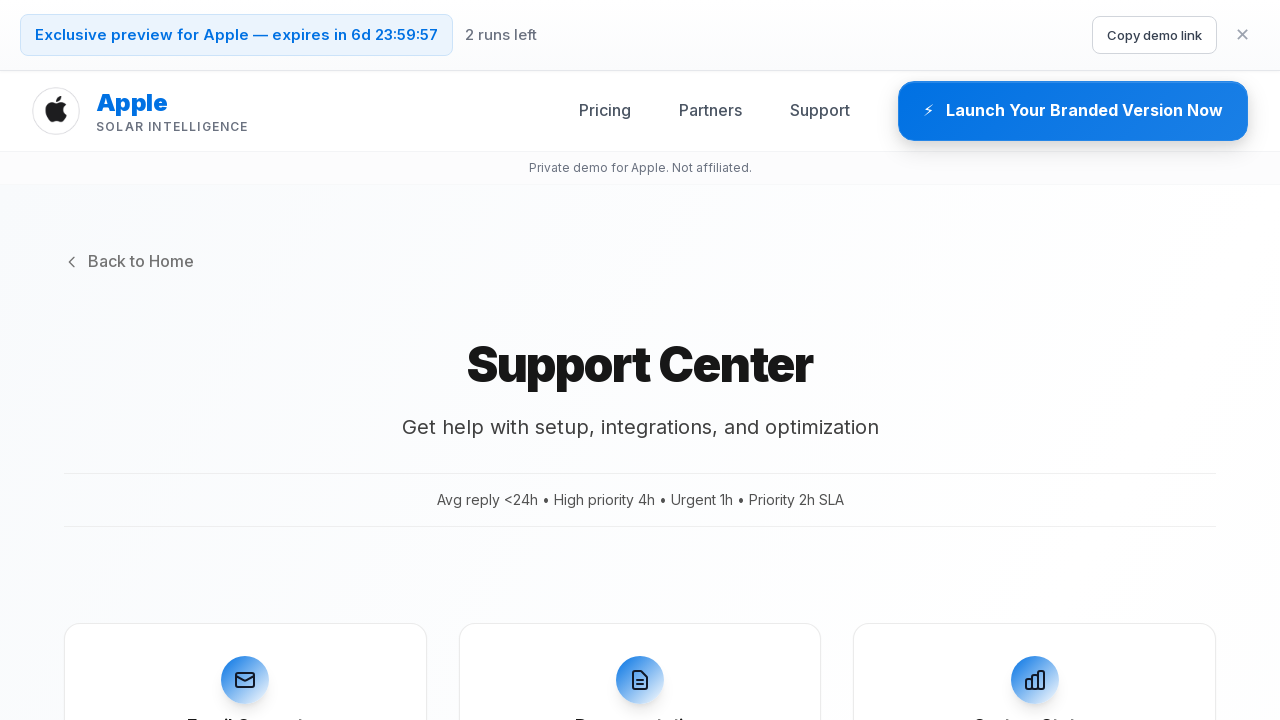

Located 'Helpful Resources' heading on Support page
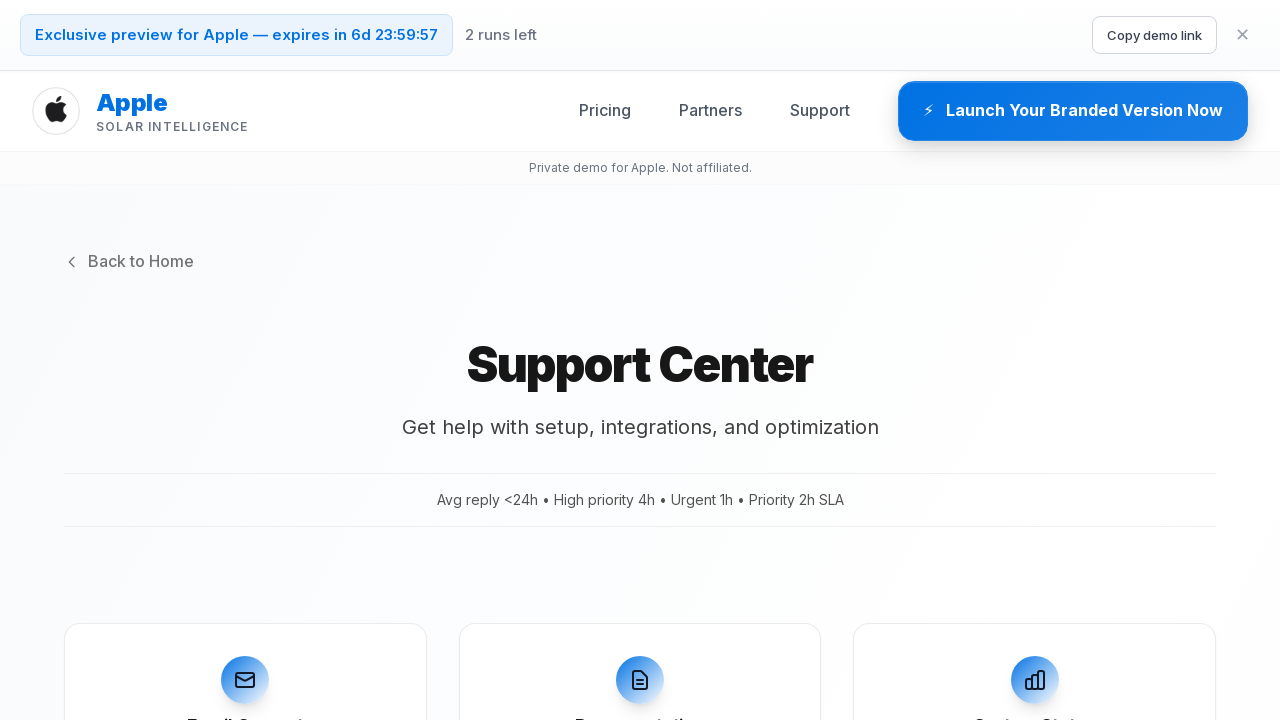

Found 'Setup Guide' link in Helpful Resources section
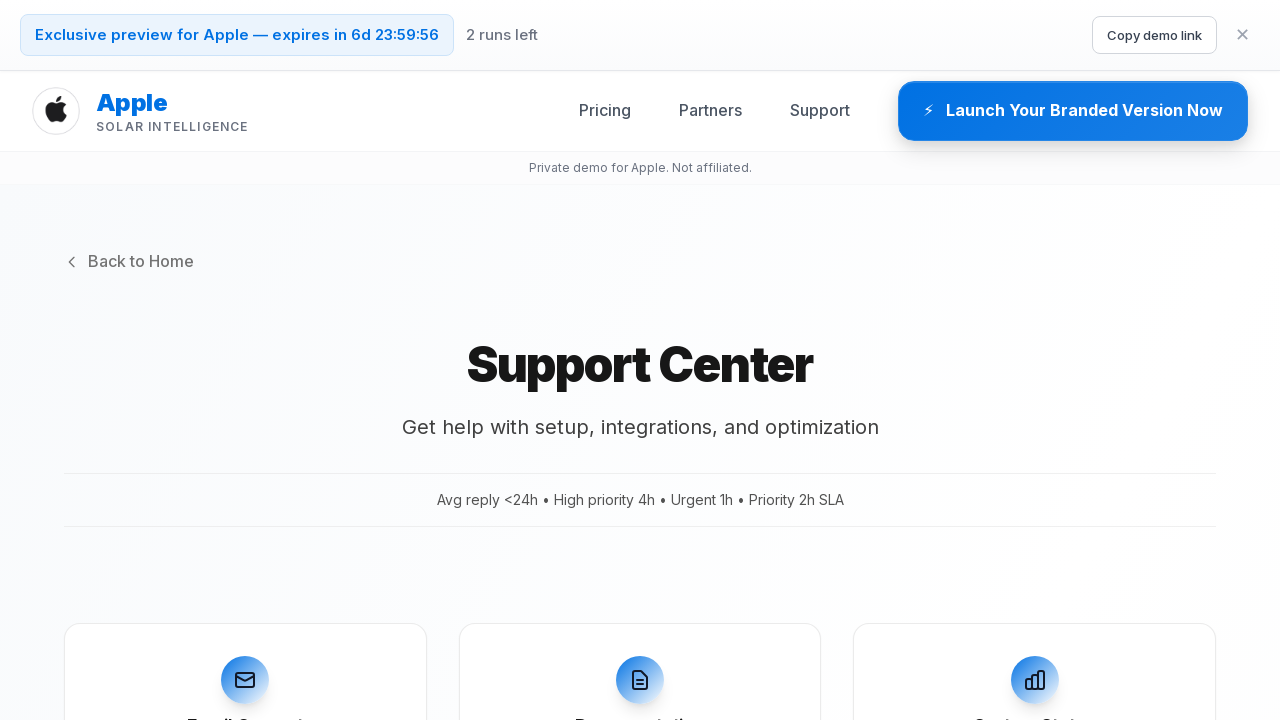

'Setup Guide' link is visible
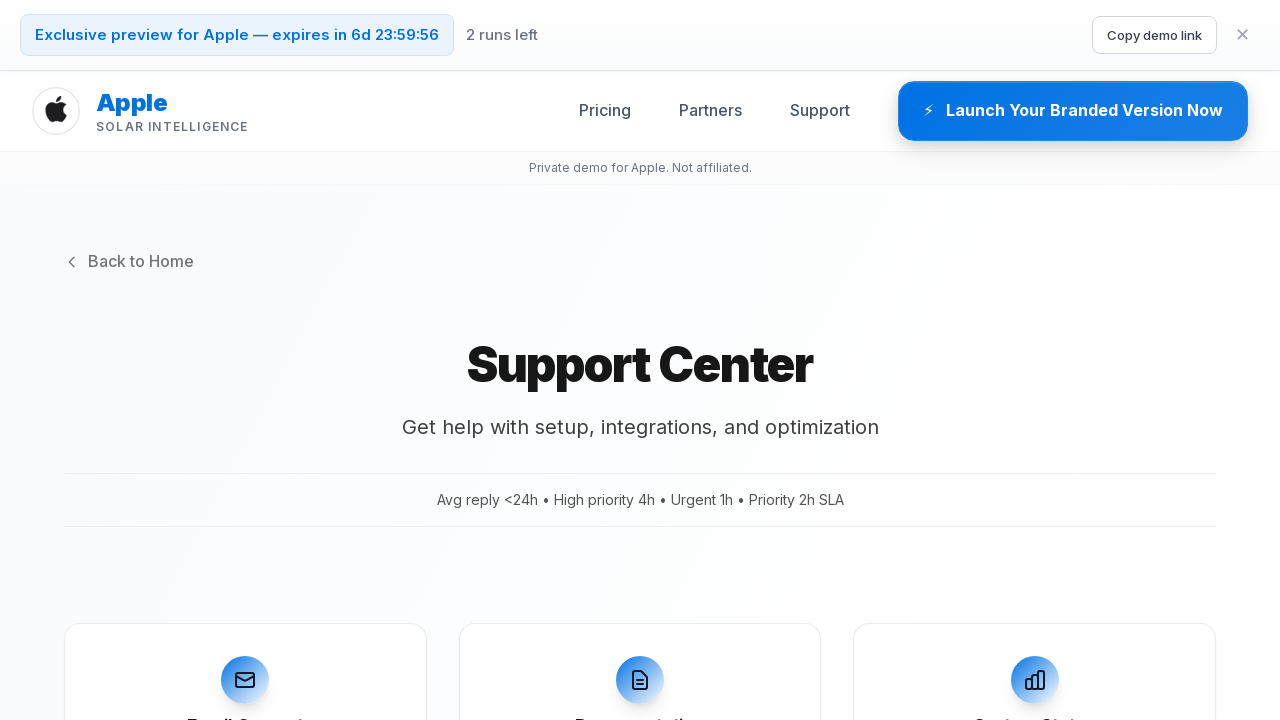

Navigated to Pricing page
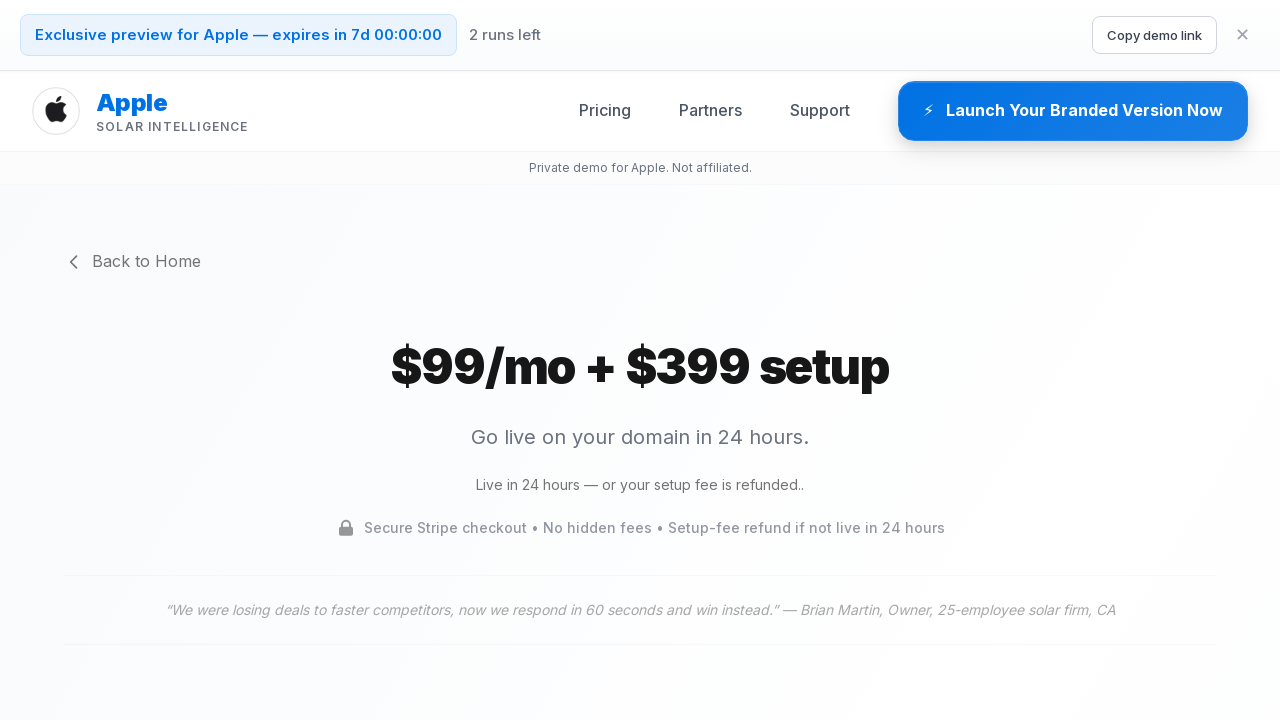

Waited for Pricing page DOM to fully load
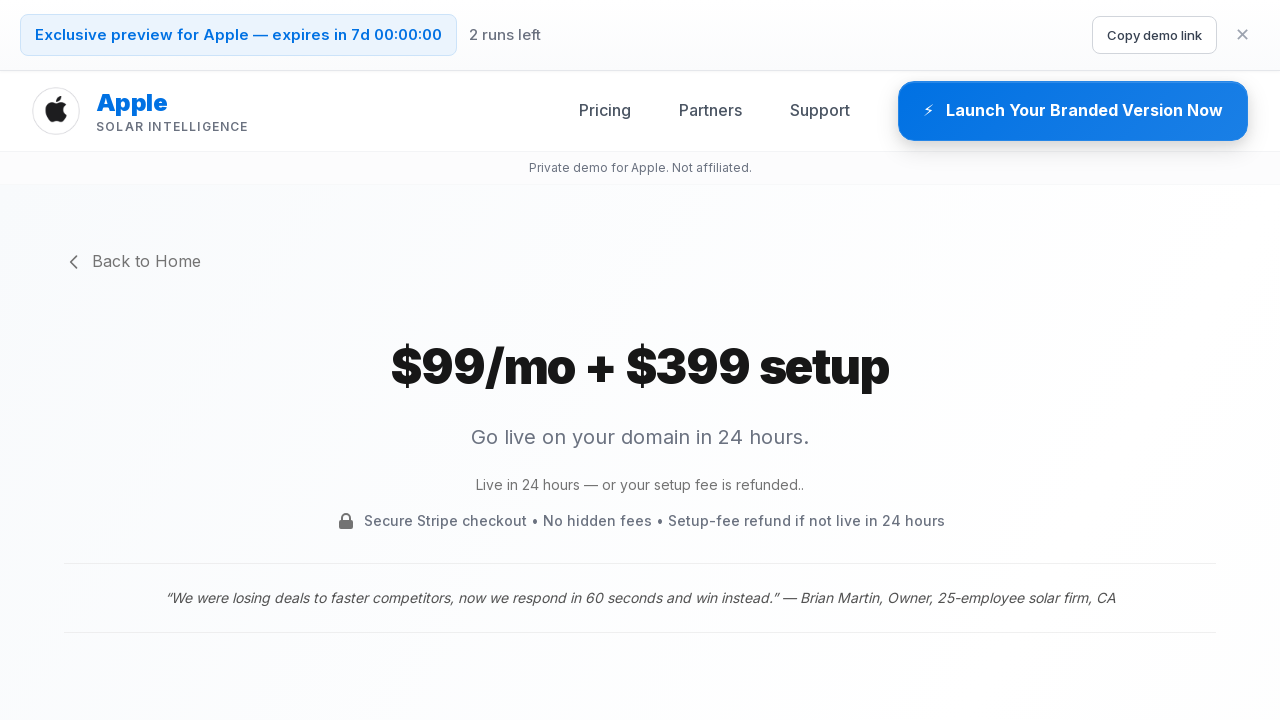

Waited 3000ms for Pricing page to render
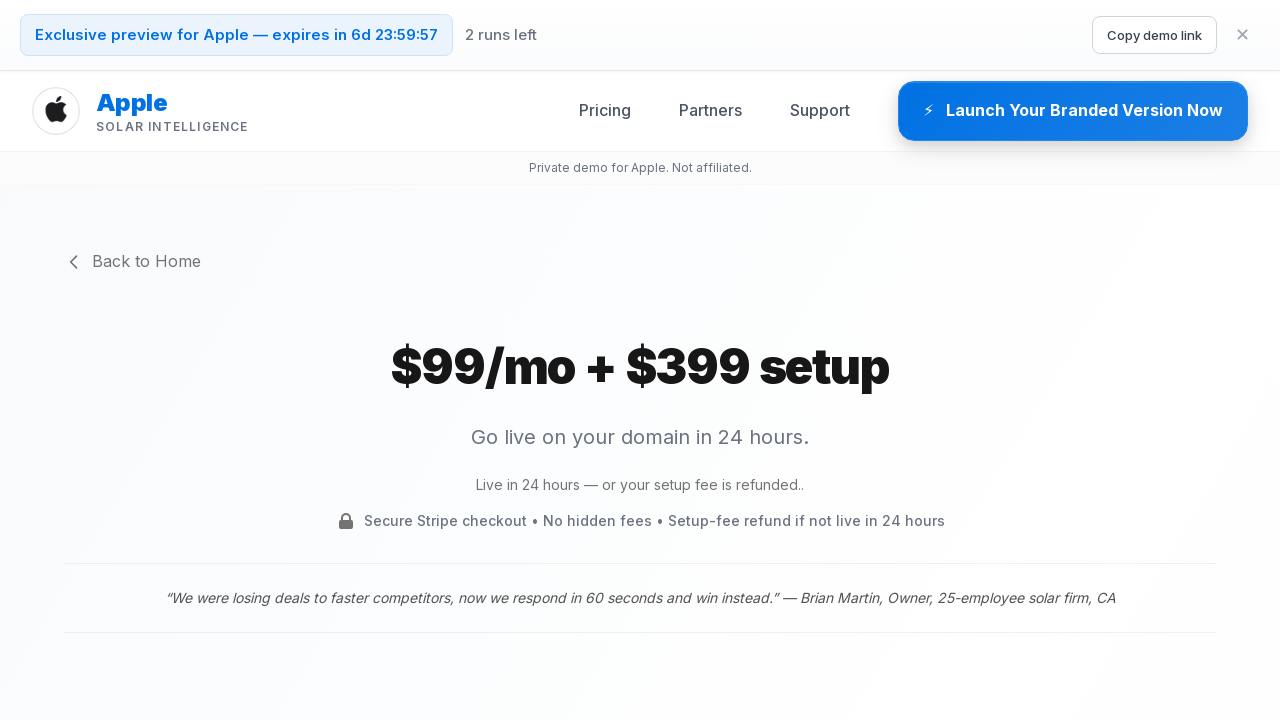

Located hero text on Pricing page
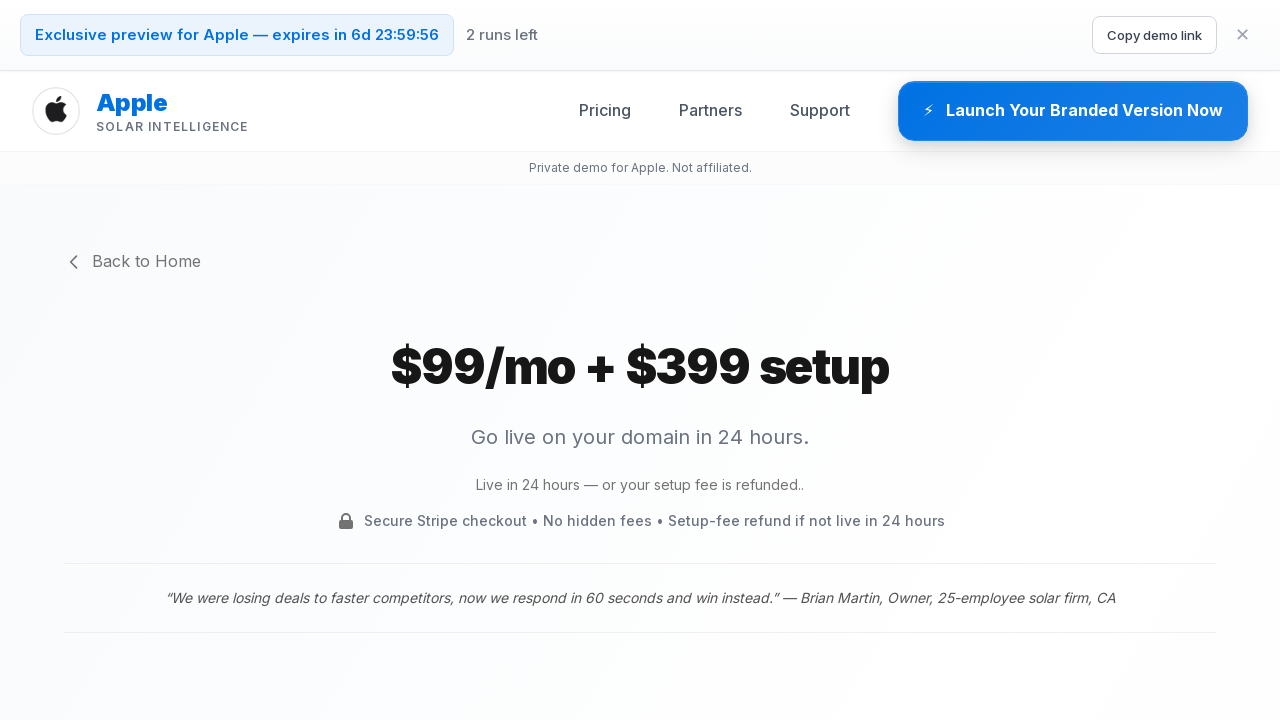

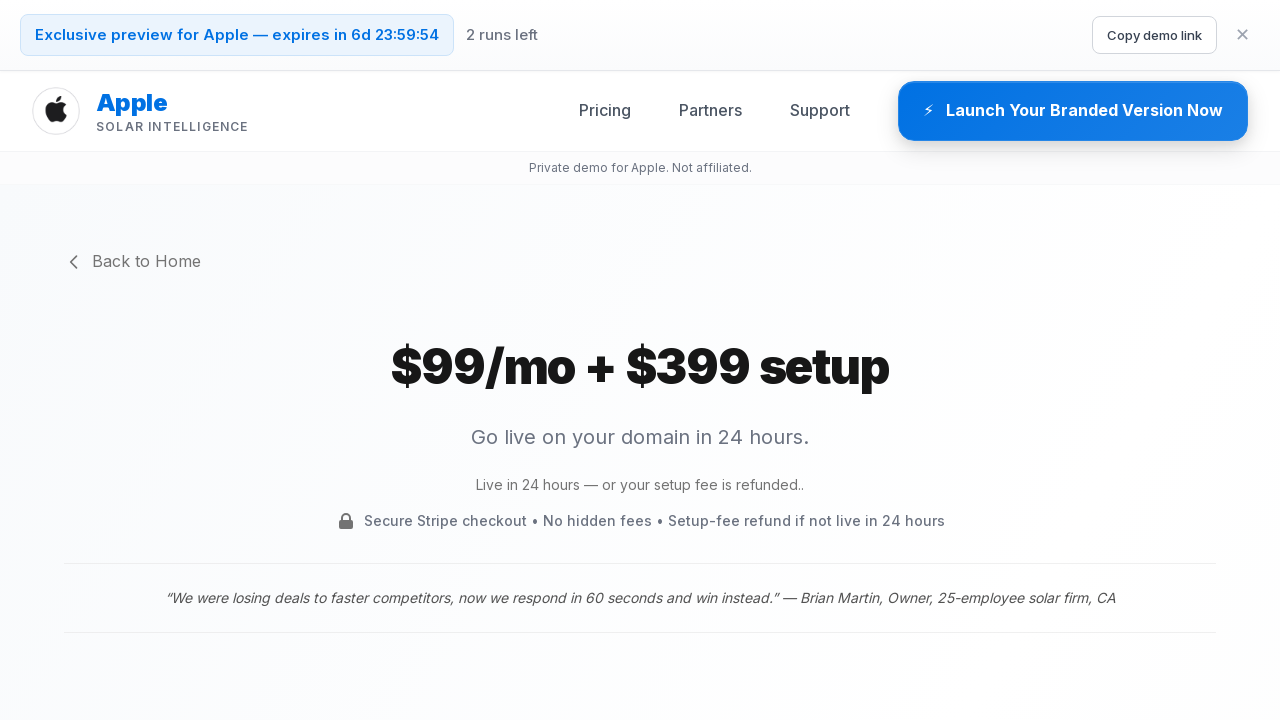